Tests window handling by clicking a link that opens a new window, then switching to the new window and verifying the title changes to "New Window"

Starting URL: https://practice.cydeo.com/windows

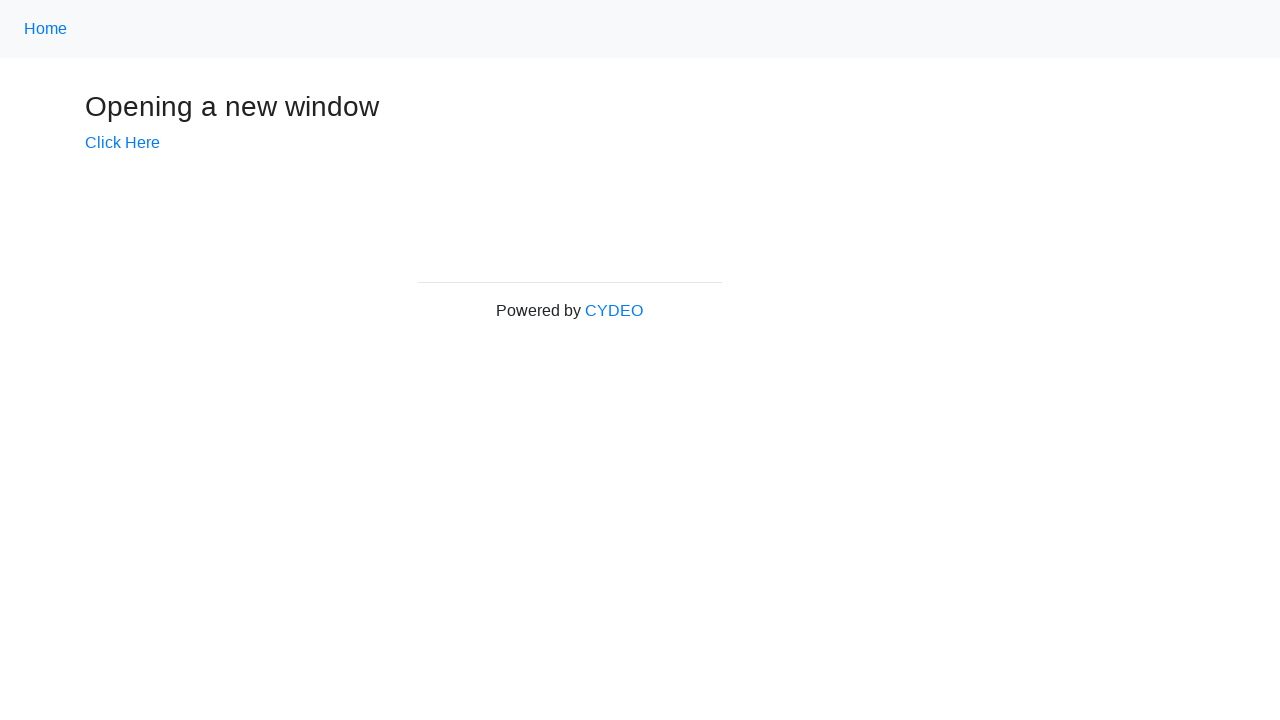

Verified initial page title is 'Windows'
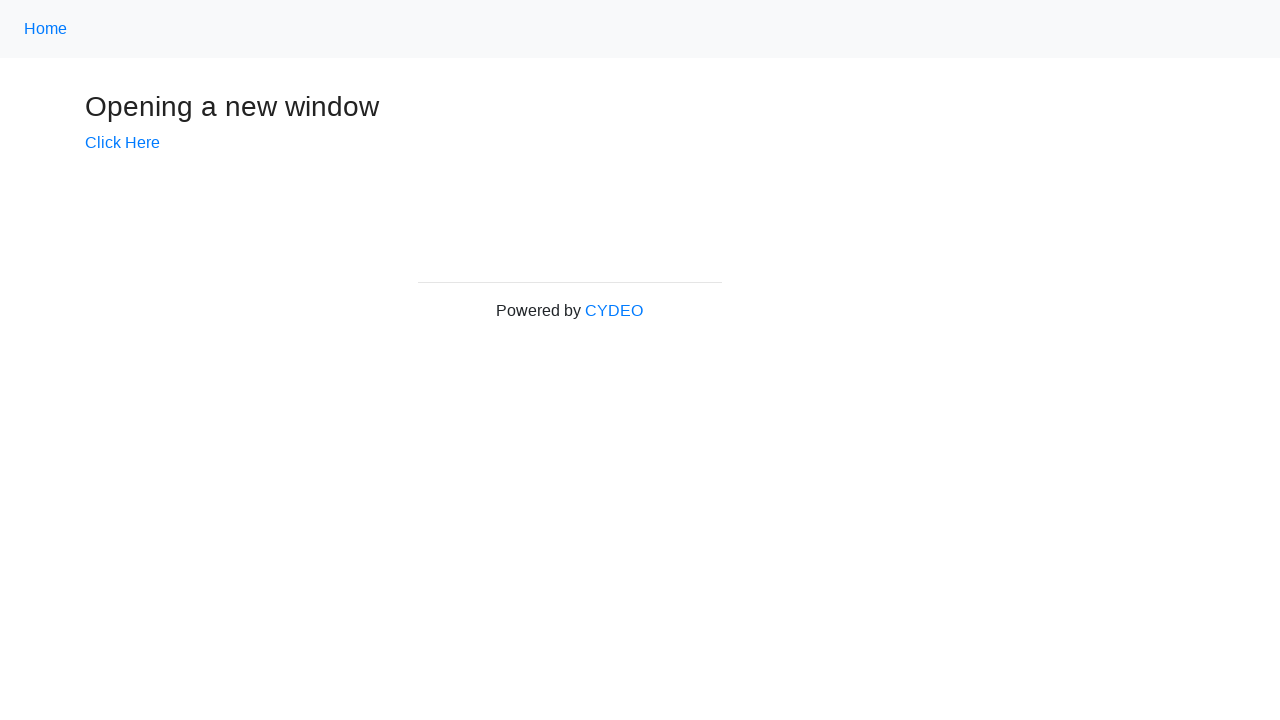

Clicked 'Click Here' link to open new window at (122, 143) on text=Click Here
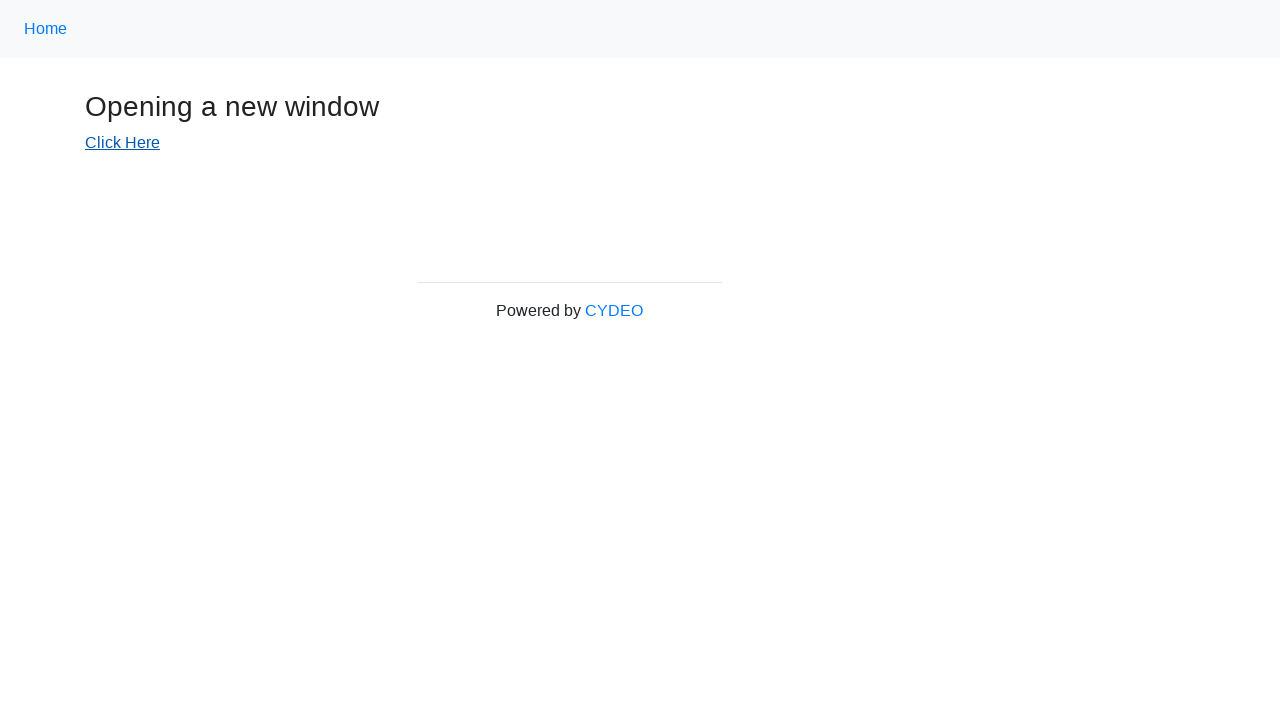

Captured new window opening after clicking link at (122, 143) on text=Click Here
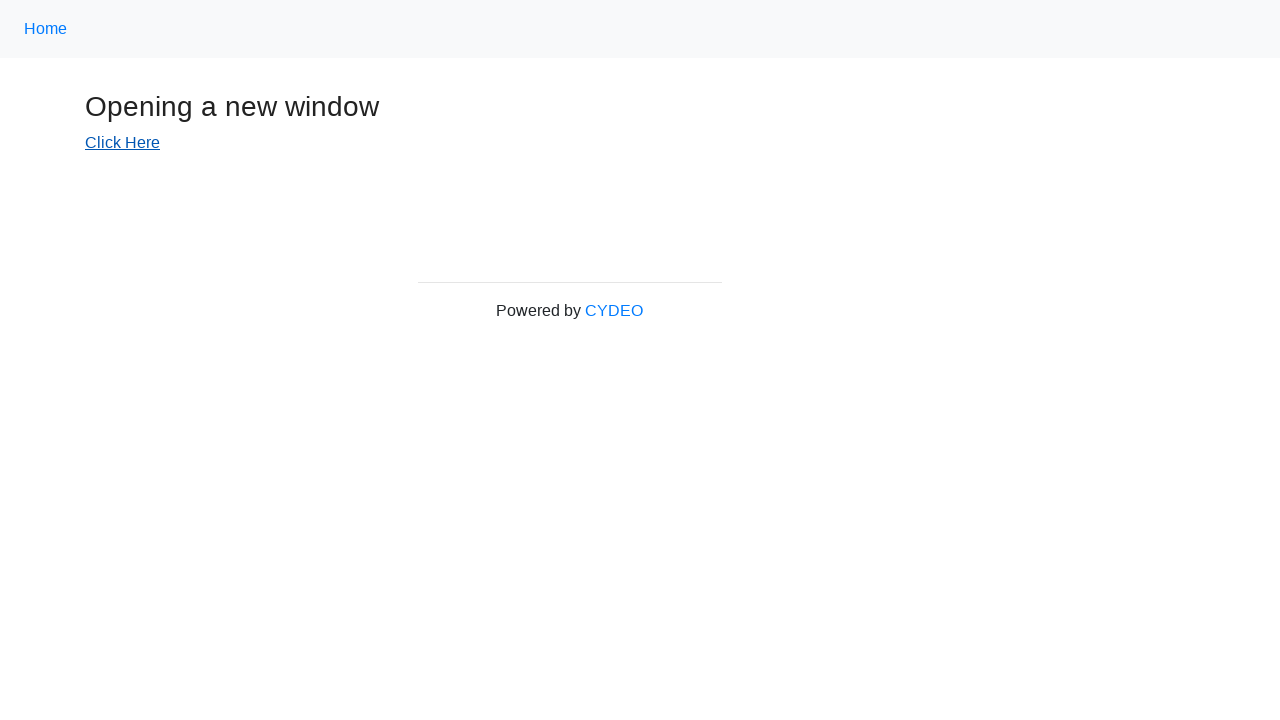

Retrieved new page object from window context
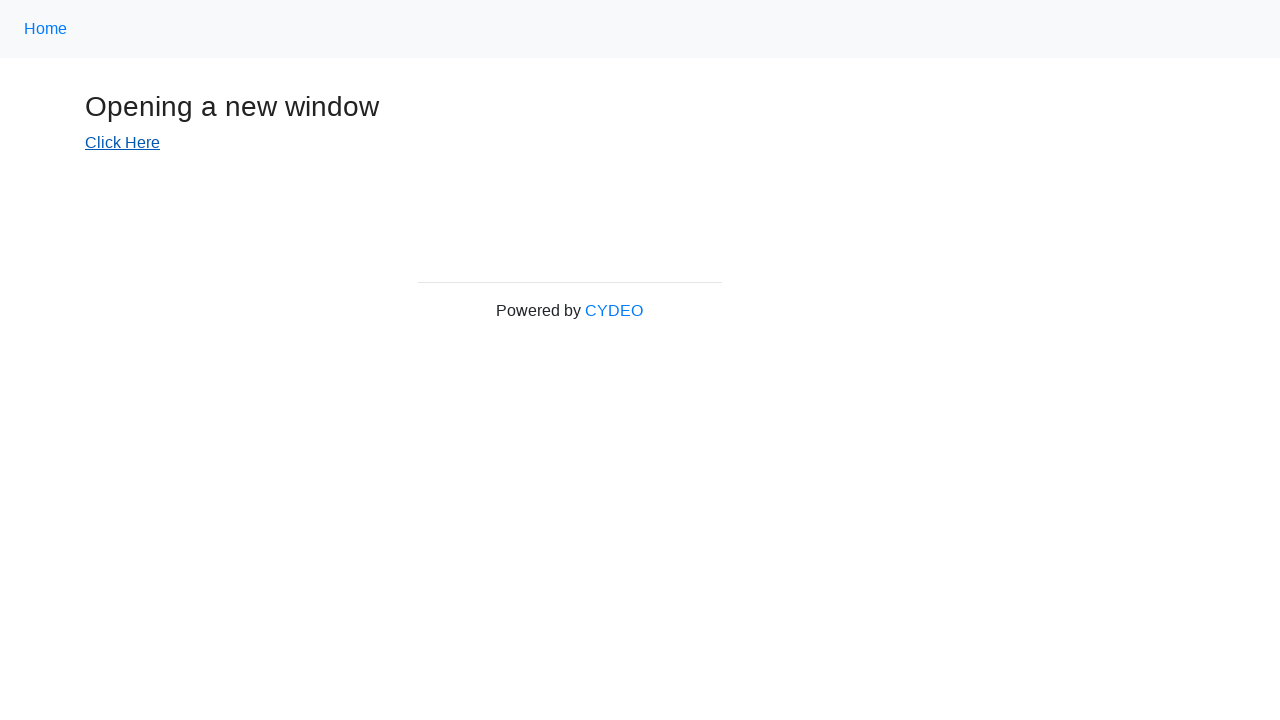

New page loaded successfully
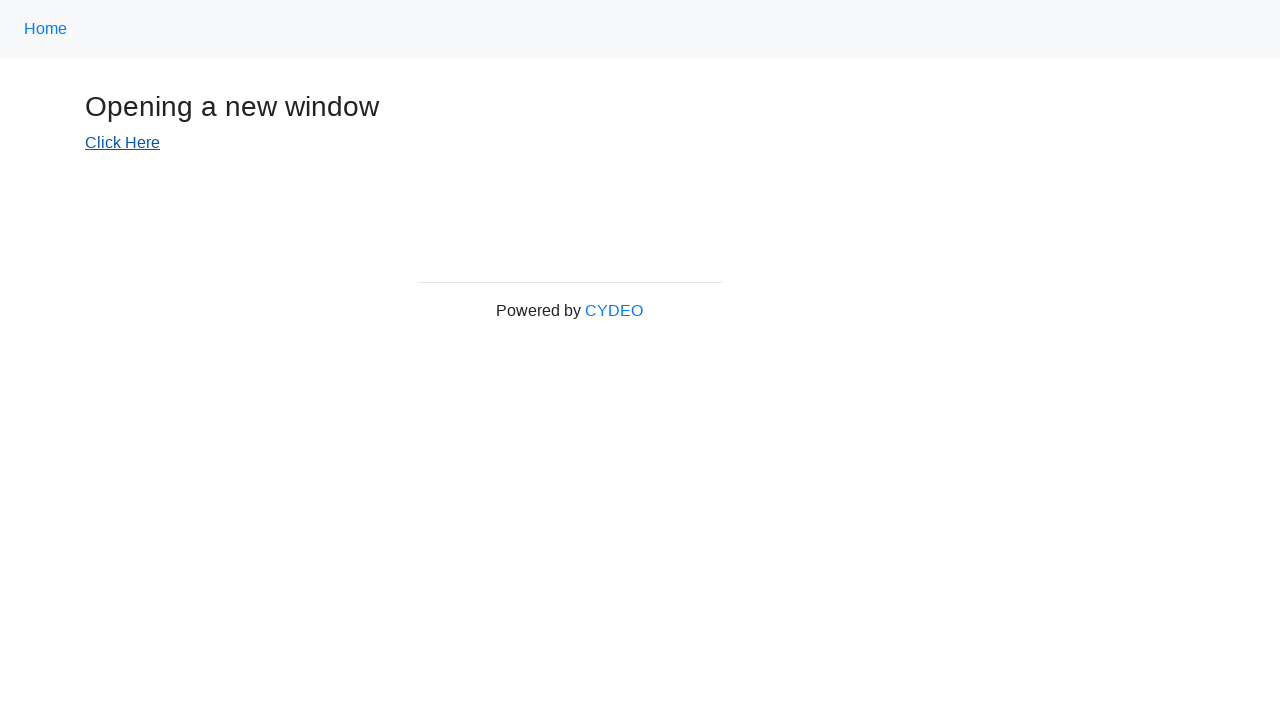

Verified new window title is 'New Window'
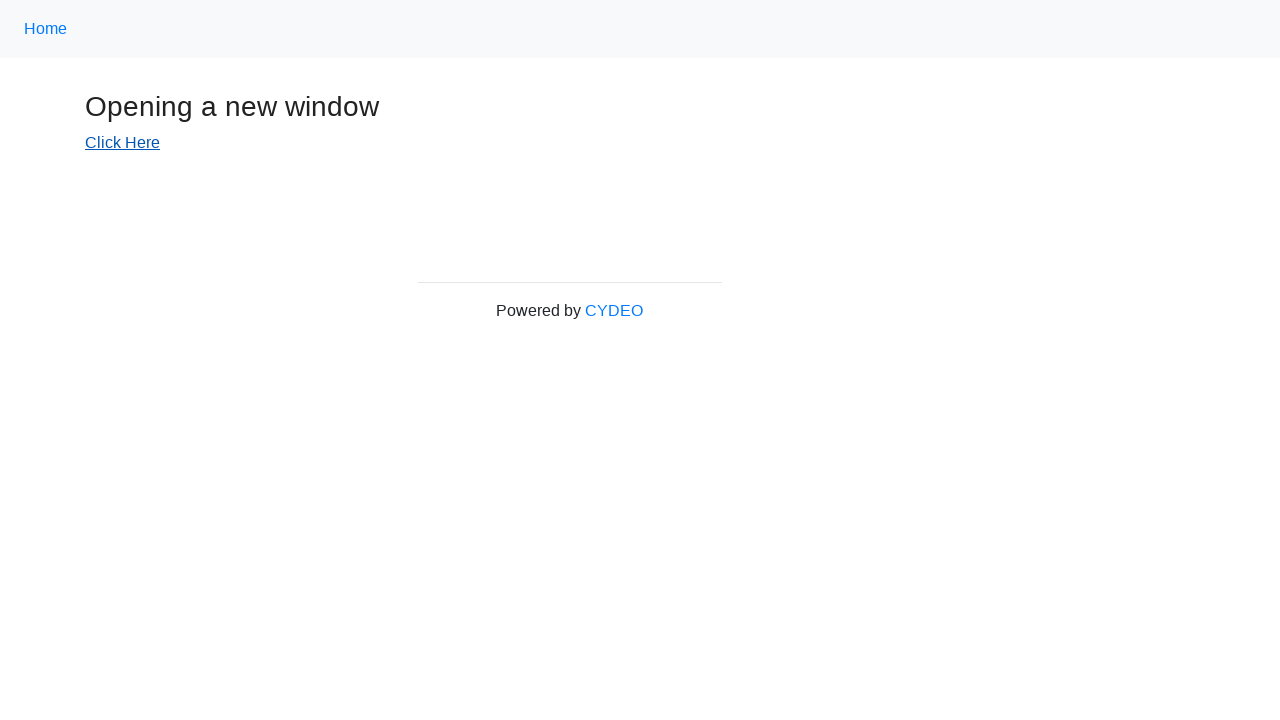

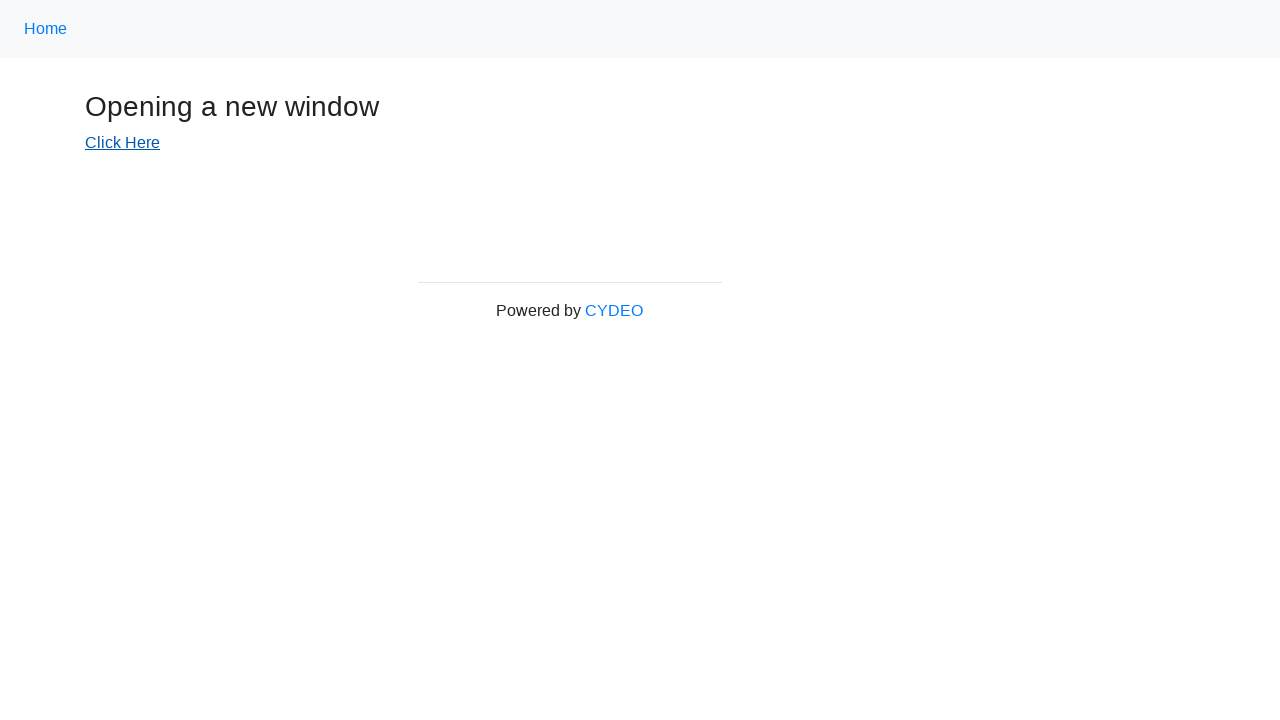